Tests checkbox functionality by verifying default selection states, then clicking checkbox #1 to select it and clicking checkbox #2 to deselect it.

Starting URL: https://practice.cydeo.com/checkboxes

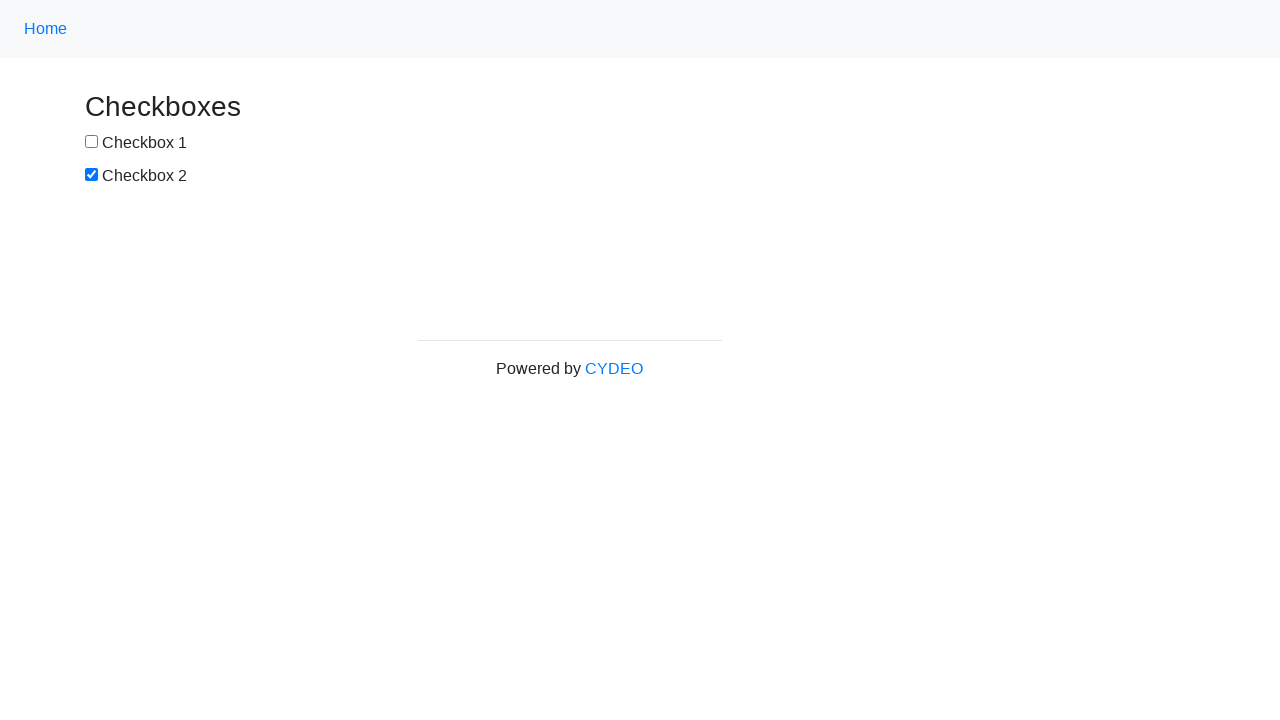

Located checkbox #1 element
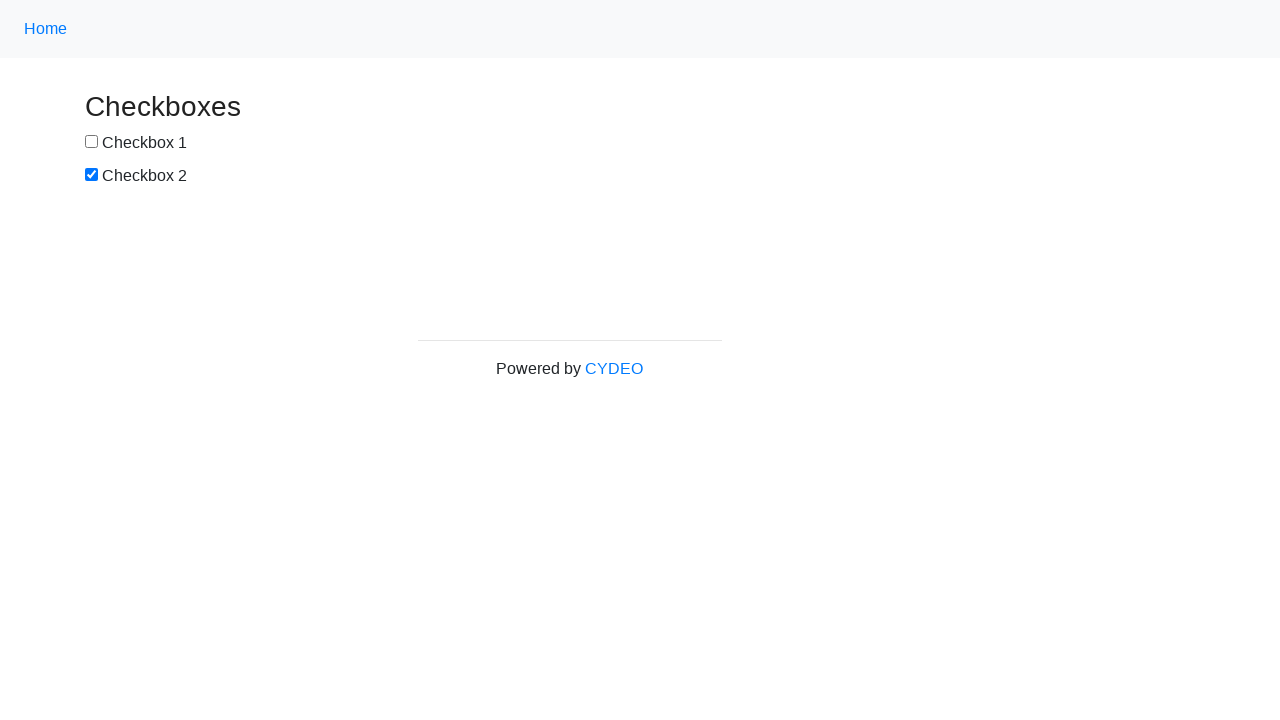

Located checkbox #2 element
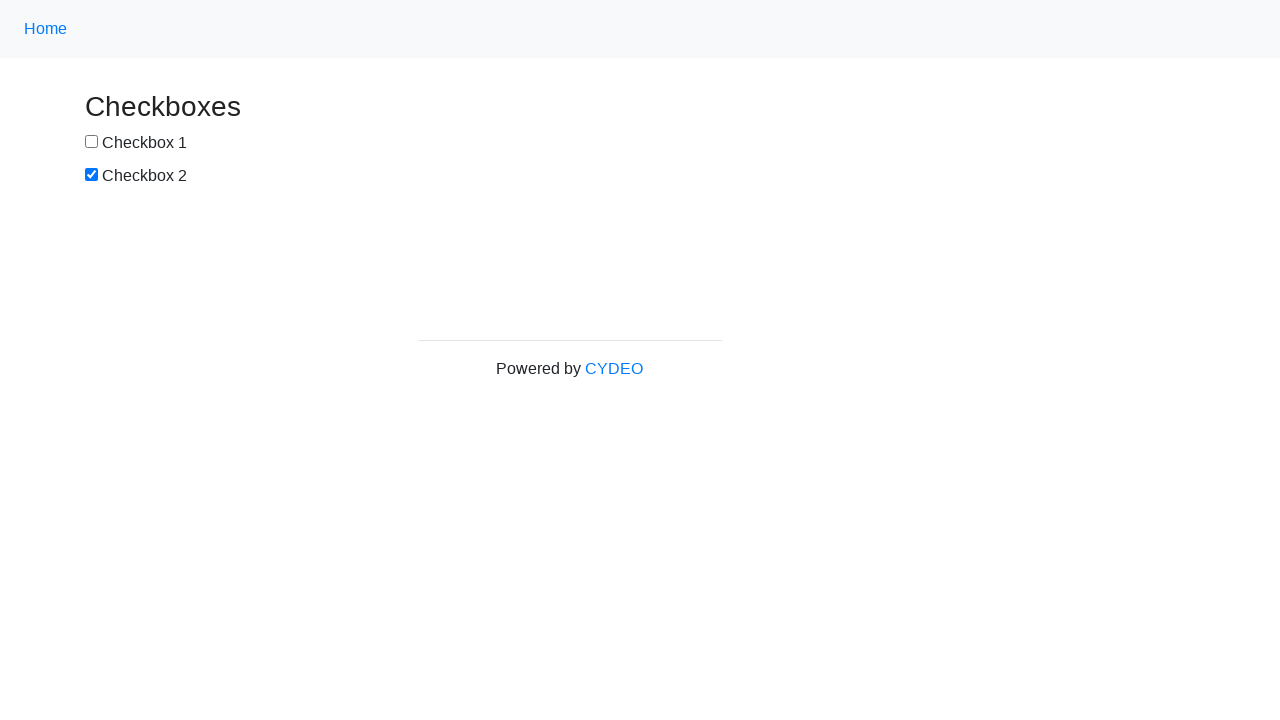

Verified checkbox #1 is not selected by default
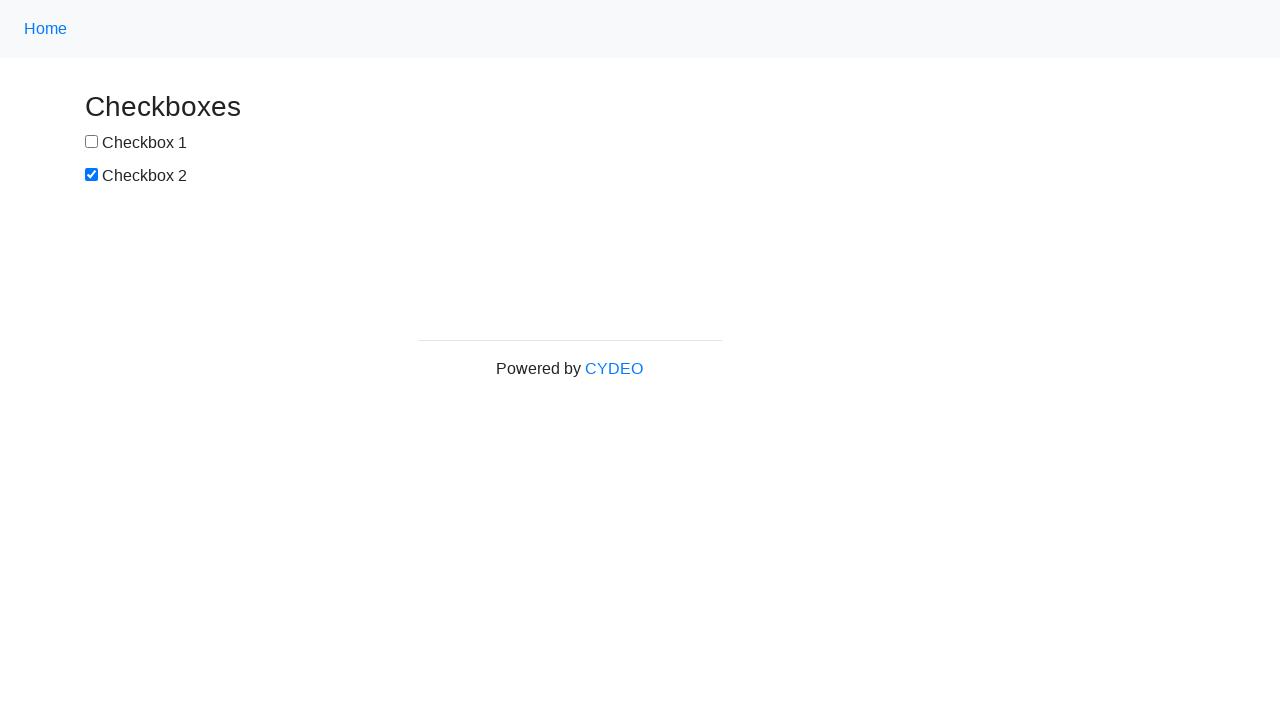

Verified checkbox #2 is selected by default
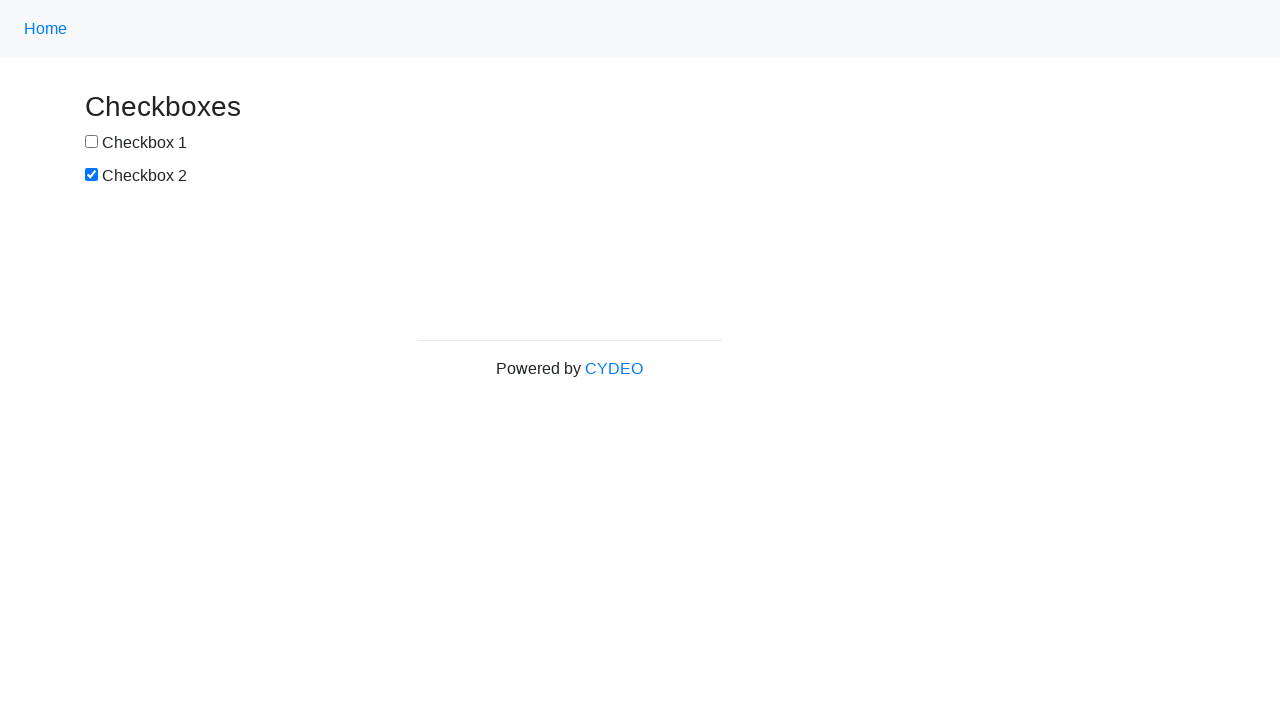

Clicked checkbox #1 to select it at (92, 142) on input[name='checkbox1']
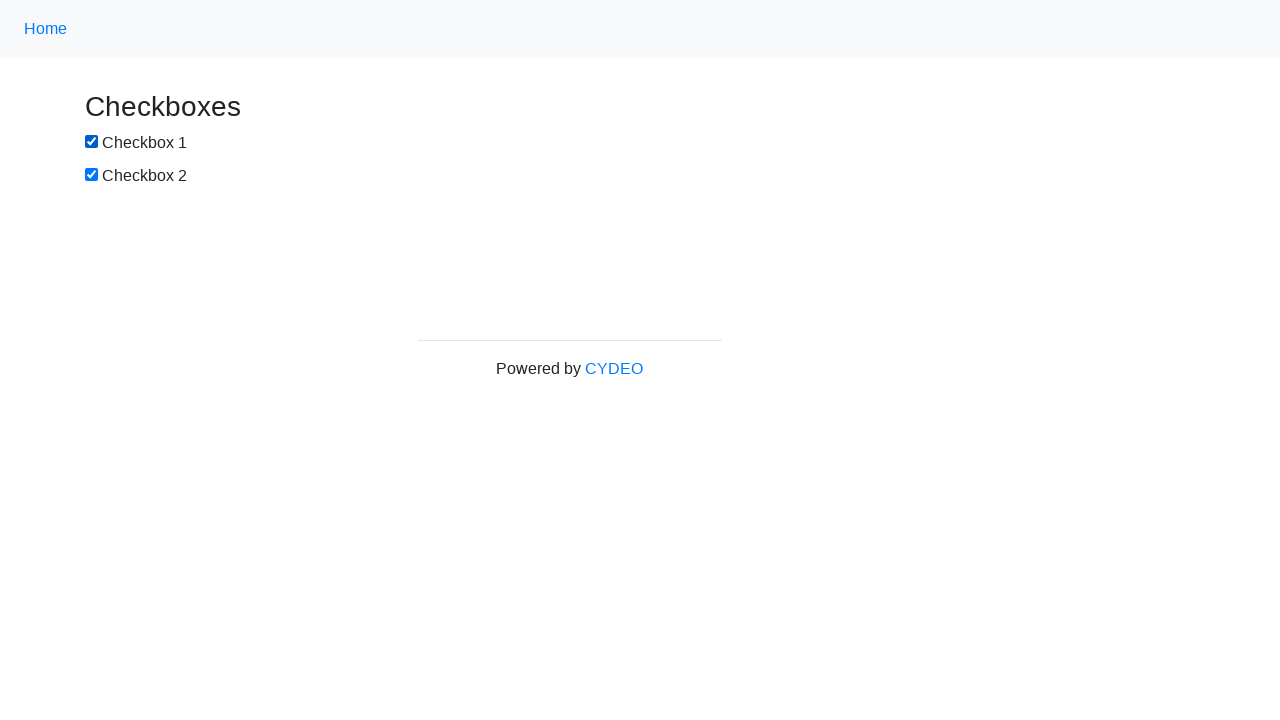

Clicked checkbox #2 to deselect it at (92, 175) on input[name='checkbox2']
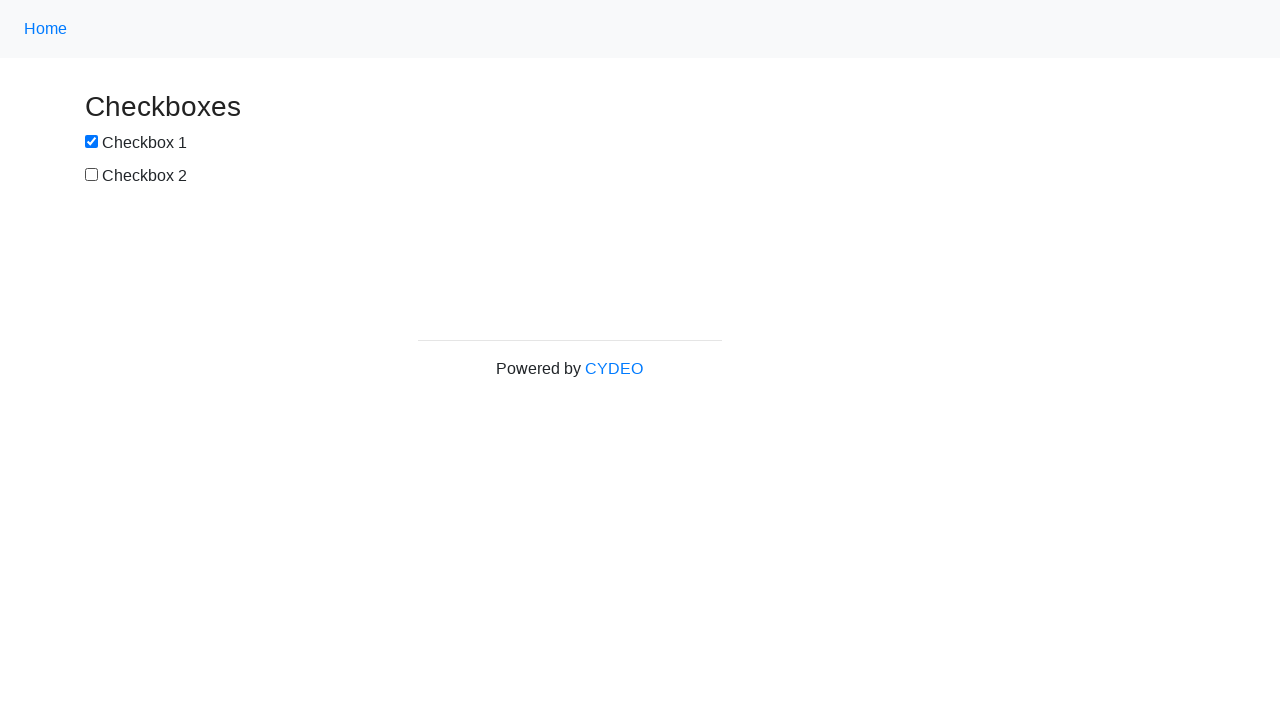

Verified checkbox #1 is now selected
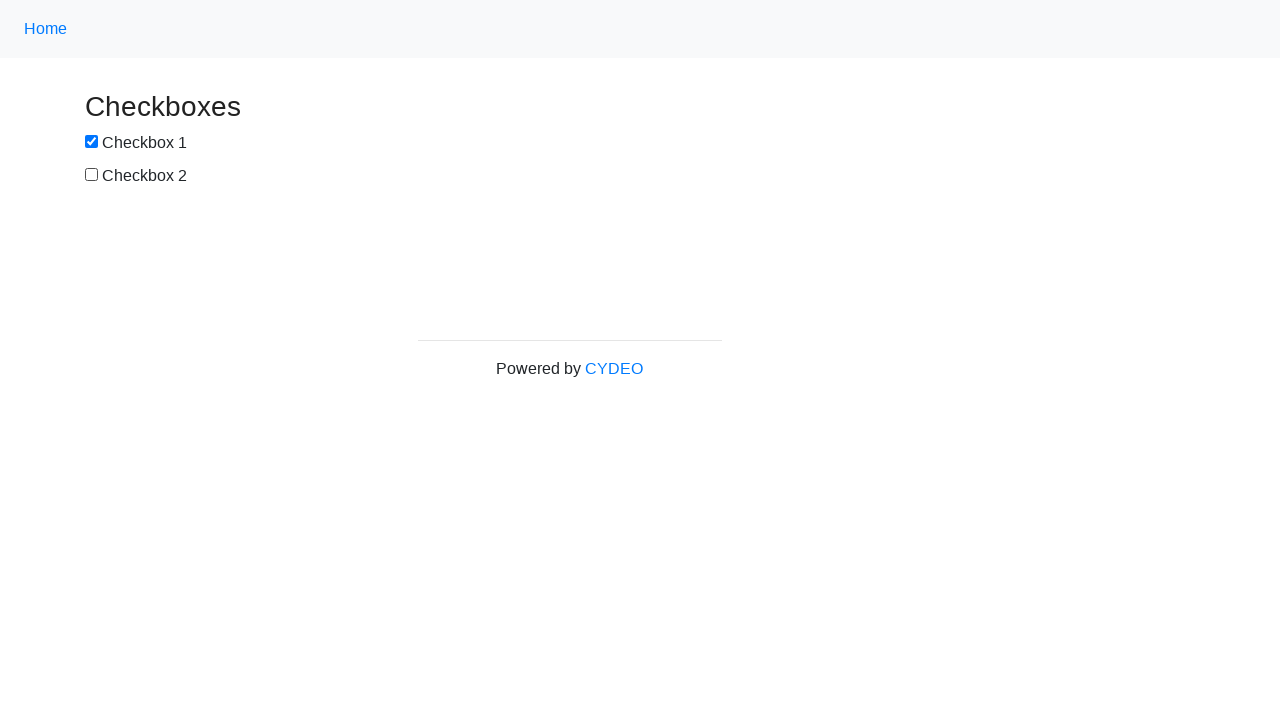

Verified checkbox #2 is now not selected
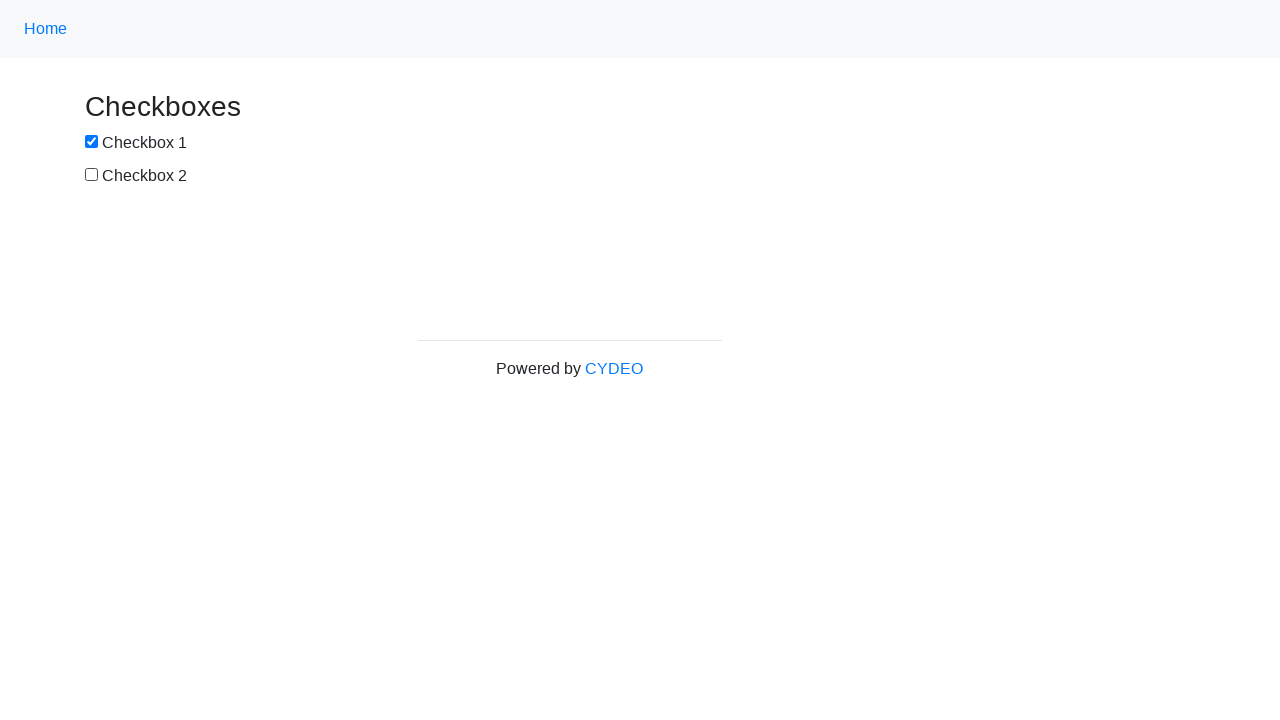

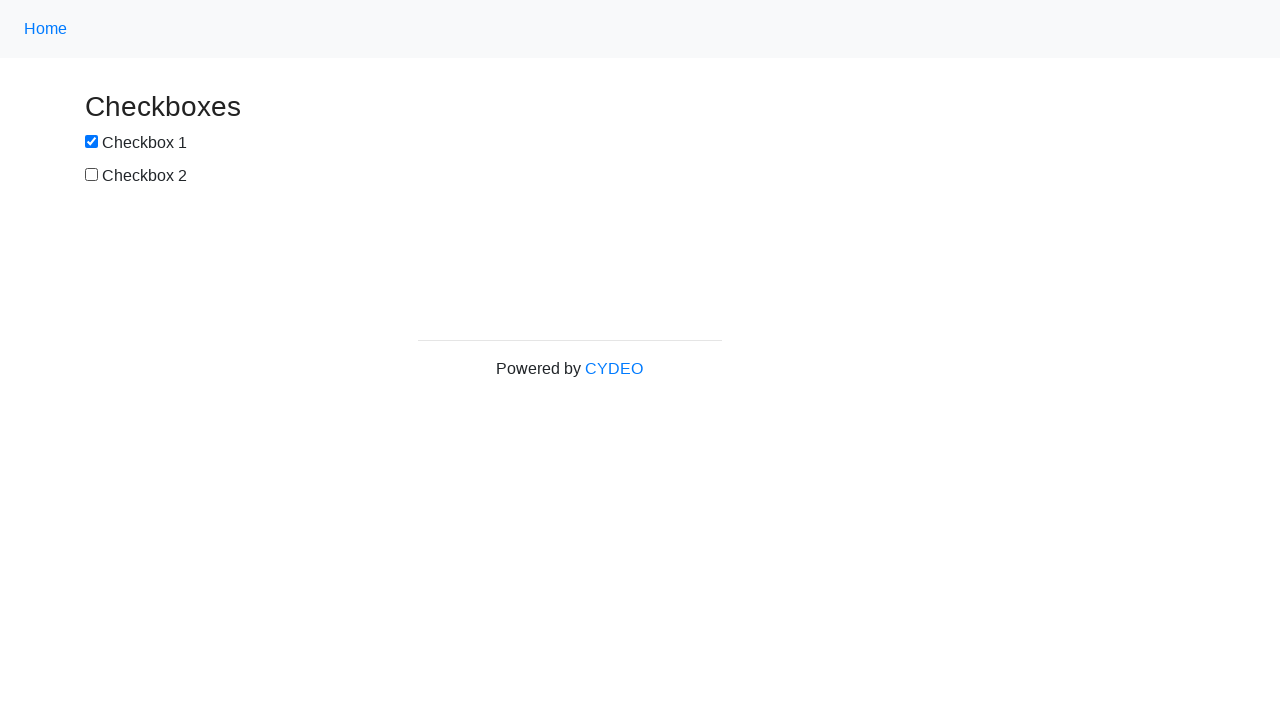